Tests the first checkbox by clicking it and ensuring it becomes checked

Starting URL: https://the-internet.herokuapp.com/checkboxes

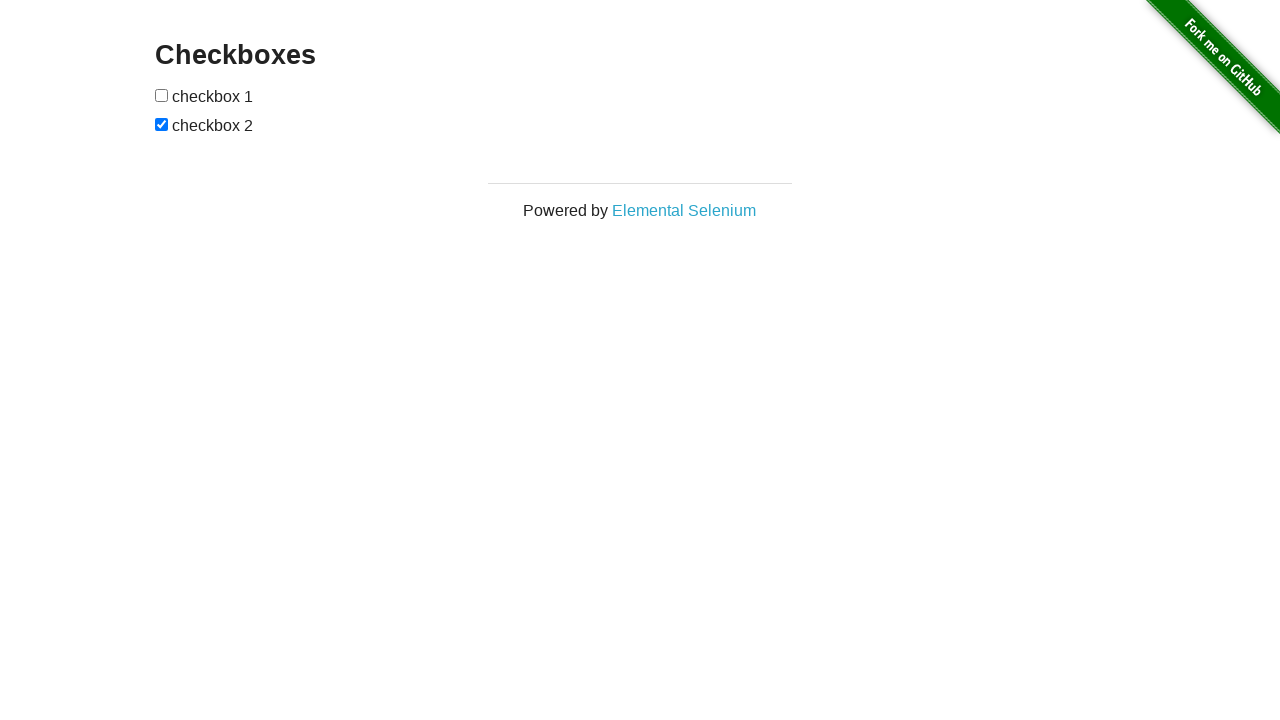

Located the first checkbox element
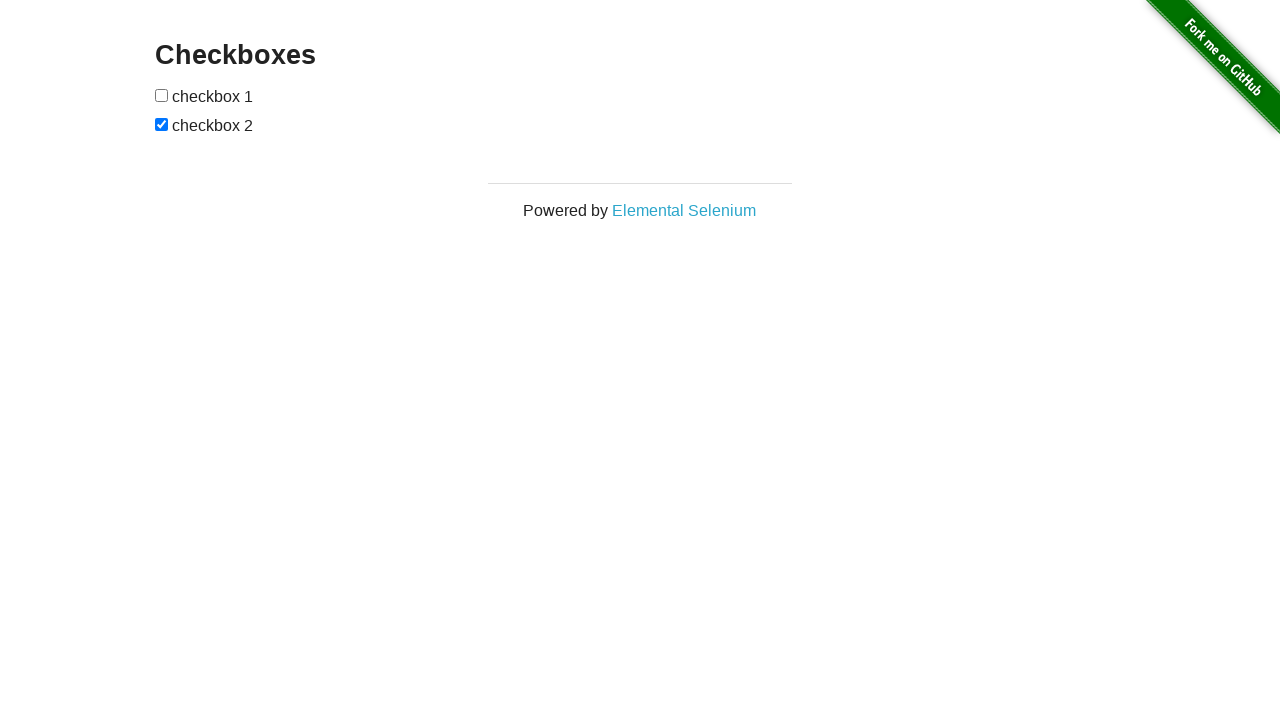

Clicked the first checkbox at (162, 95) on input[type='checkbox'] >> nth=0
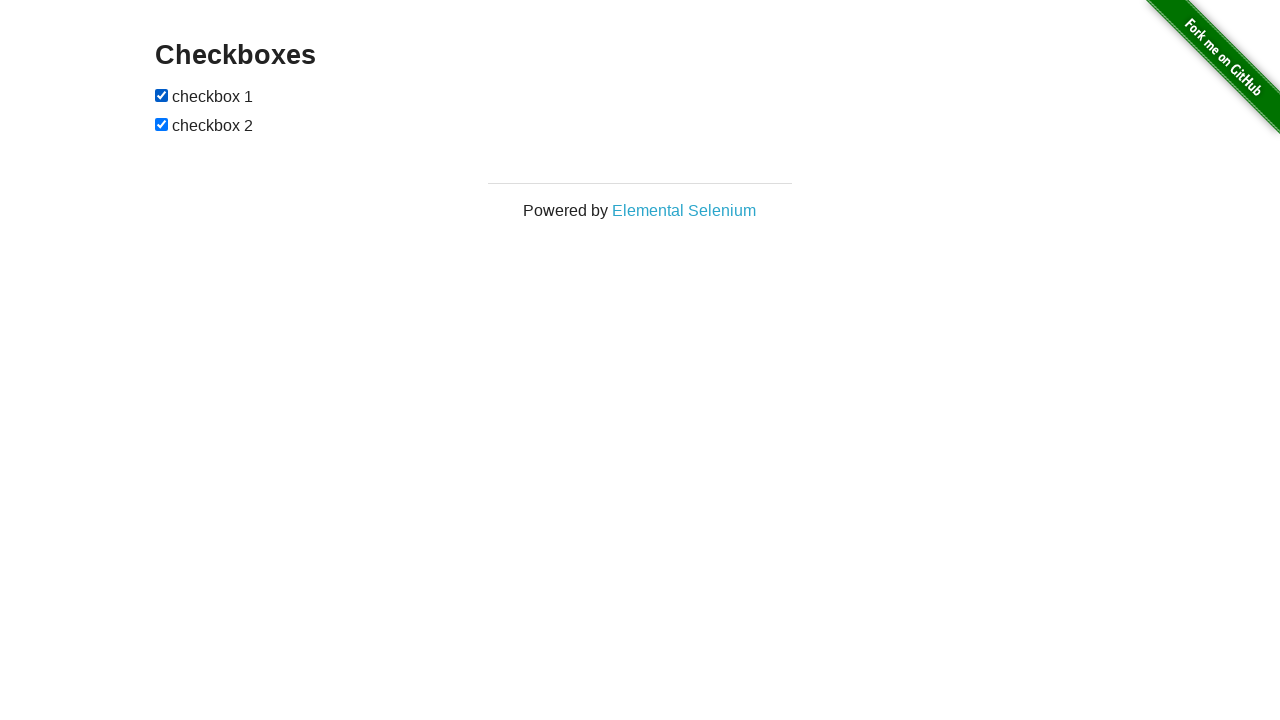

Confirmed checkbox is checked
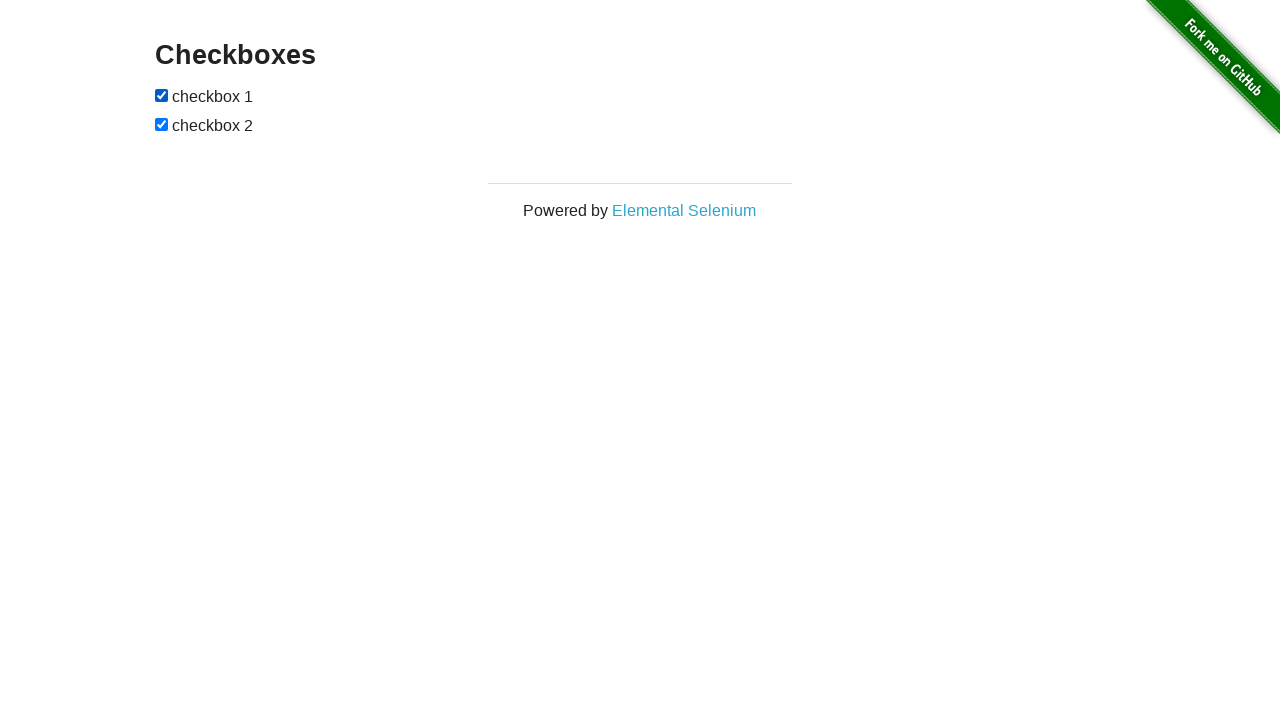

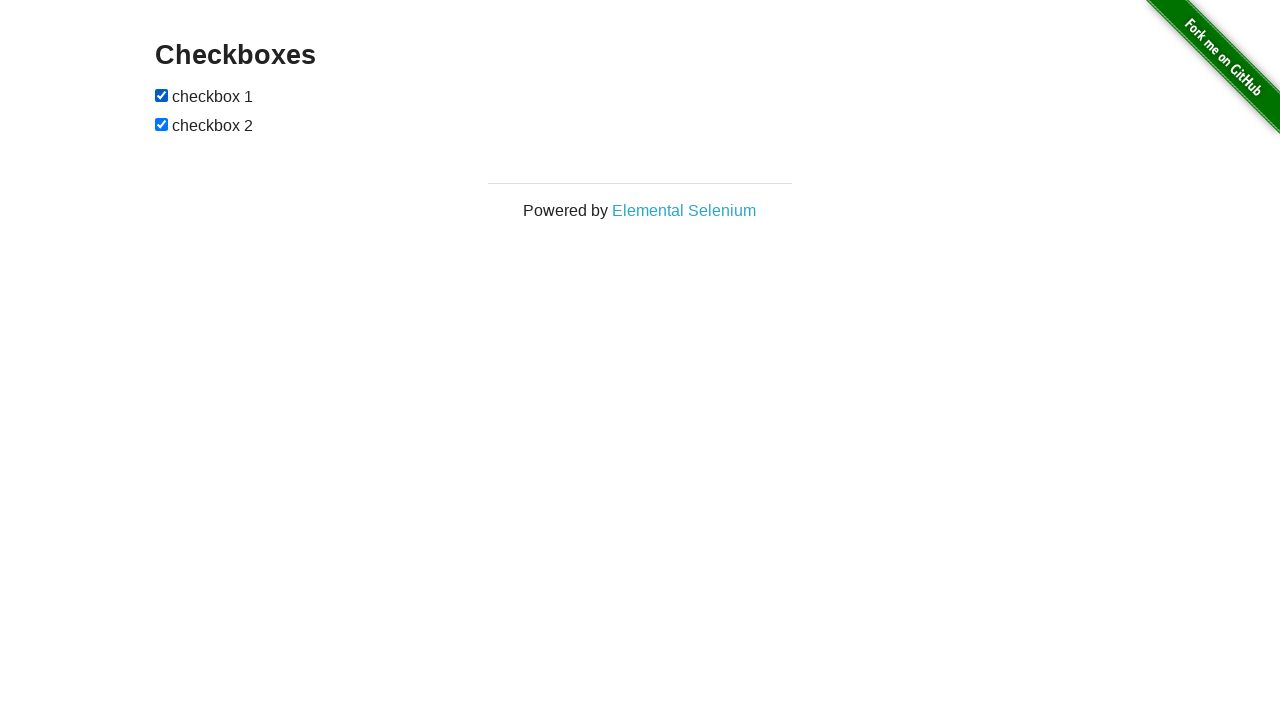